Tests keyboard input functionality by clicking on a name field, typing a name, and clicking a button on the Formy keypress page

Starting URL: https://formy-project.herokuapp.com/keypress

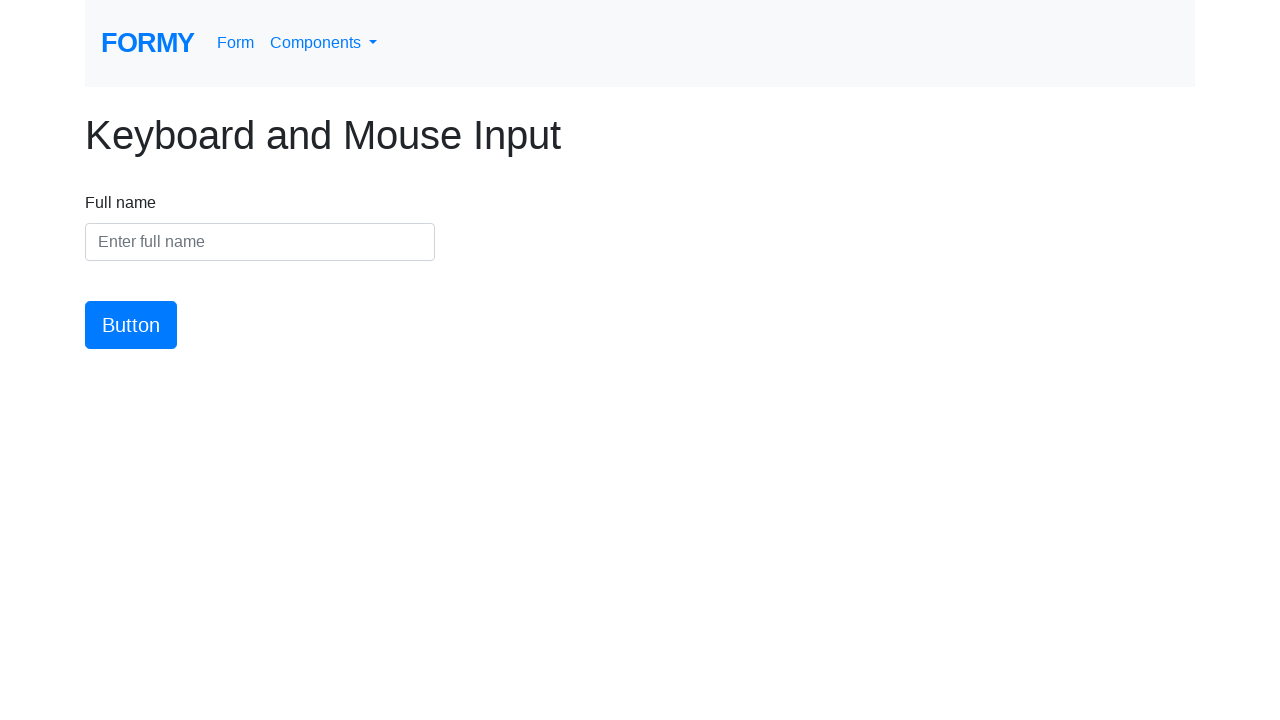

Clicked on the name input field at (260, 242) on #name
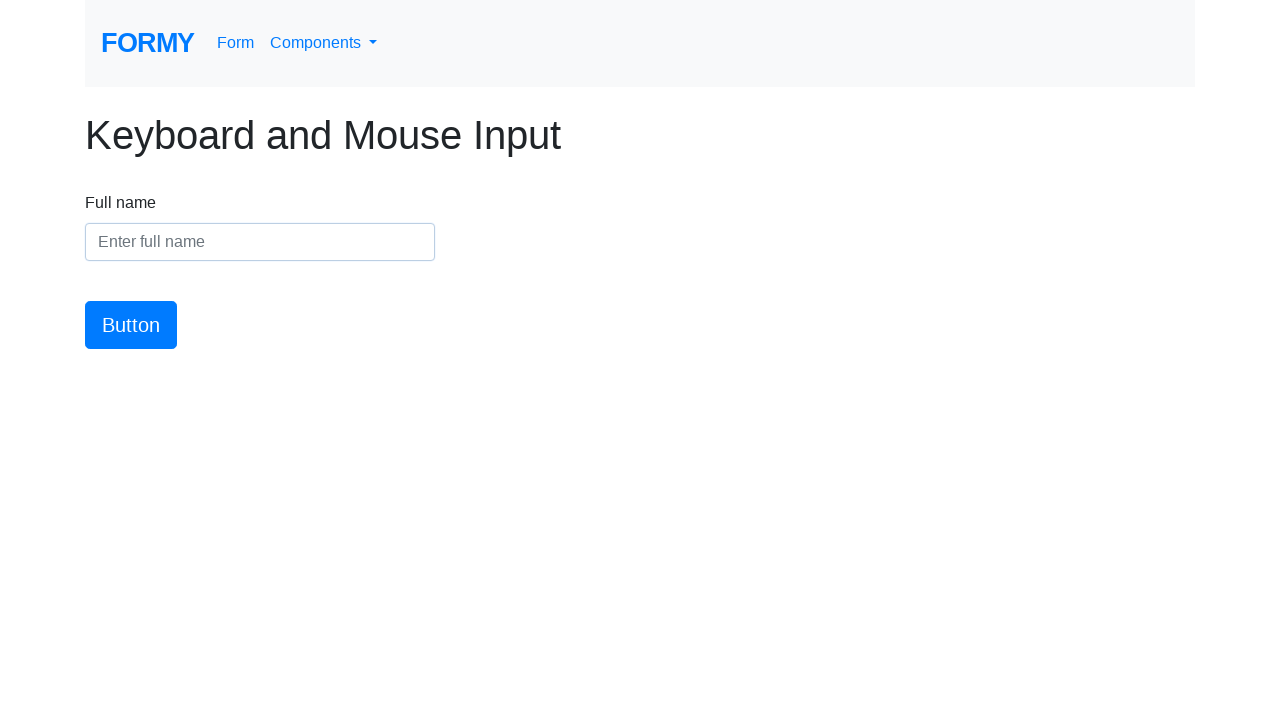

Typed 'Manchiquita' into the name field on #name
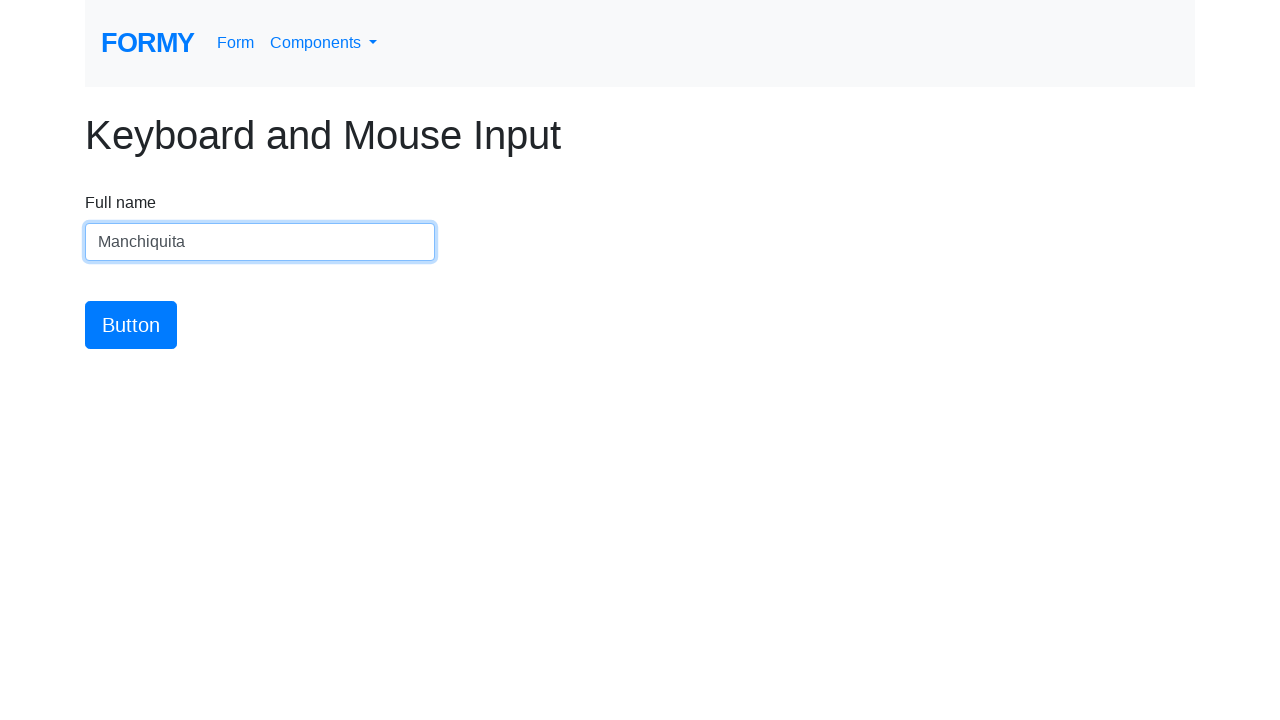

Clicked the submit button at (131, 325) on #button
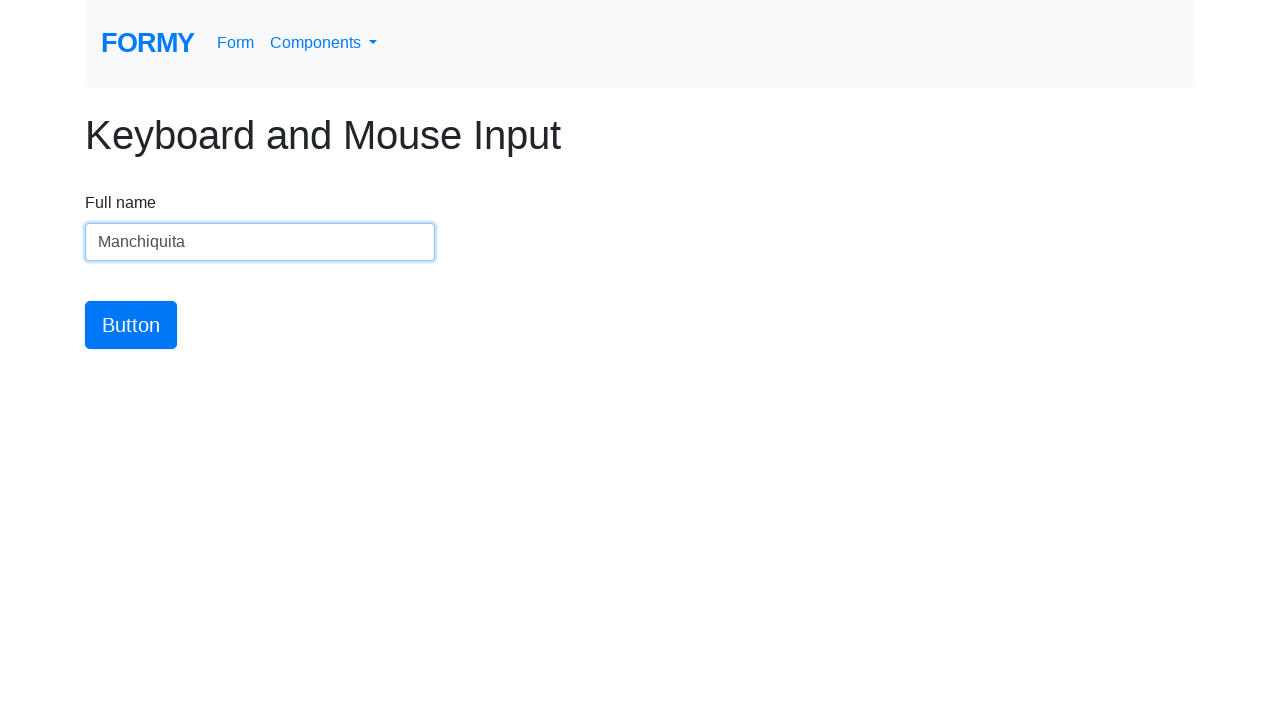

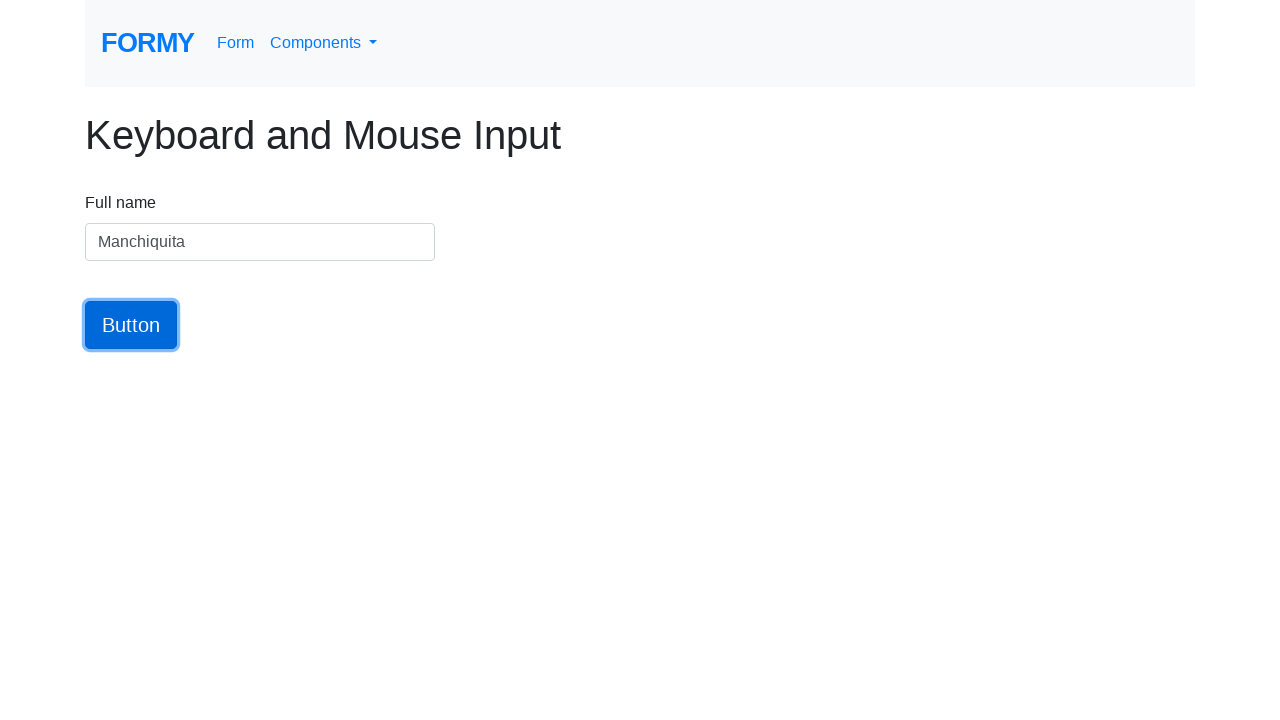